Tests a form that requires calculating the sum of two numbers displayed on the page and selecting the result from a dropdown menu

Starting URL: http://suninjuly.github.io/selects1.html

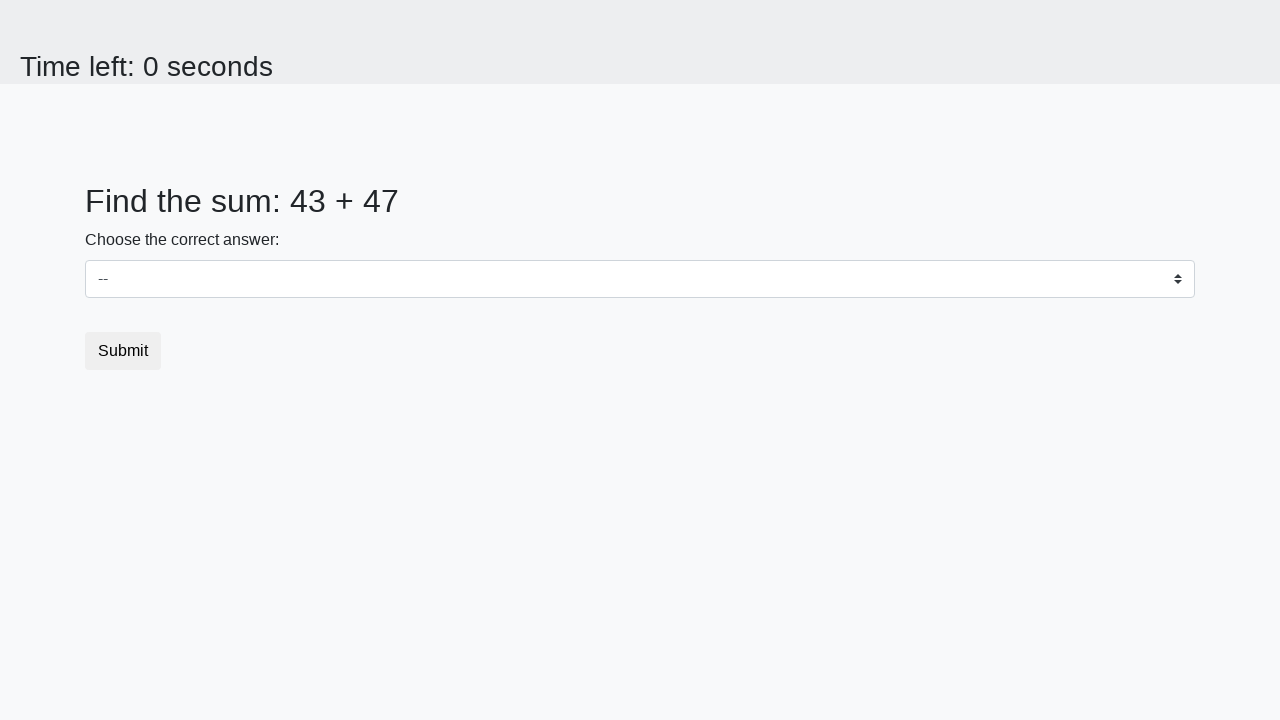

Retrieved first number from page
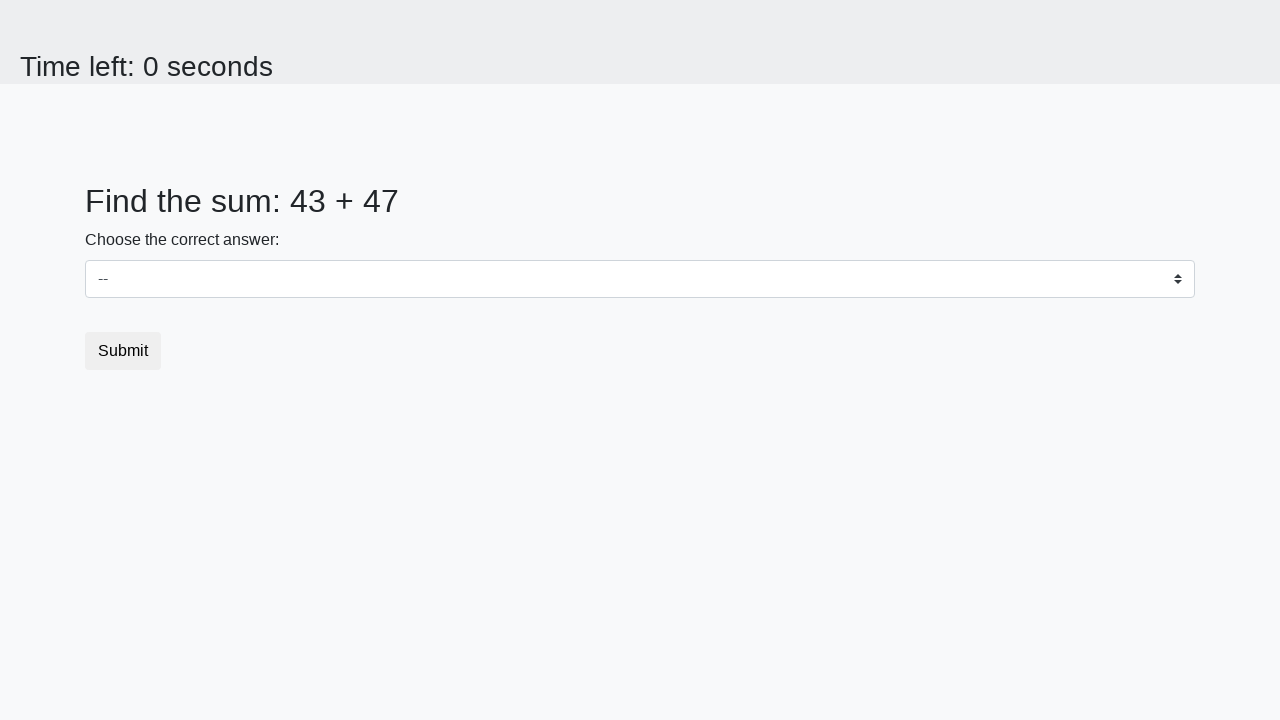

Retrieved second number from page
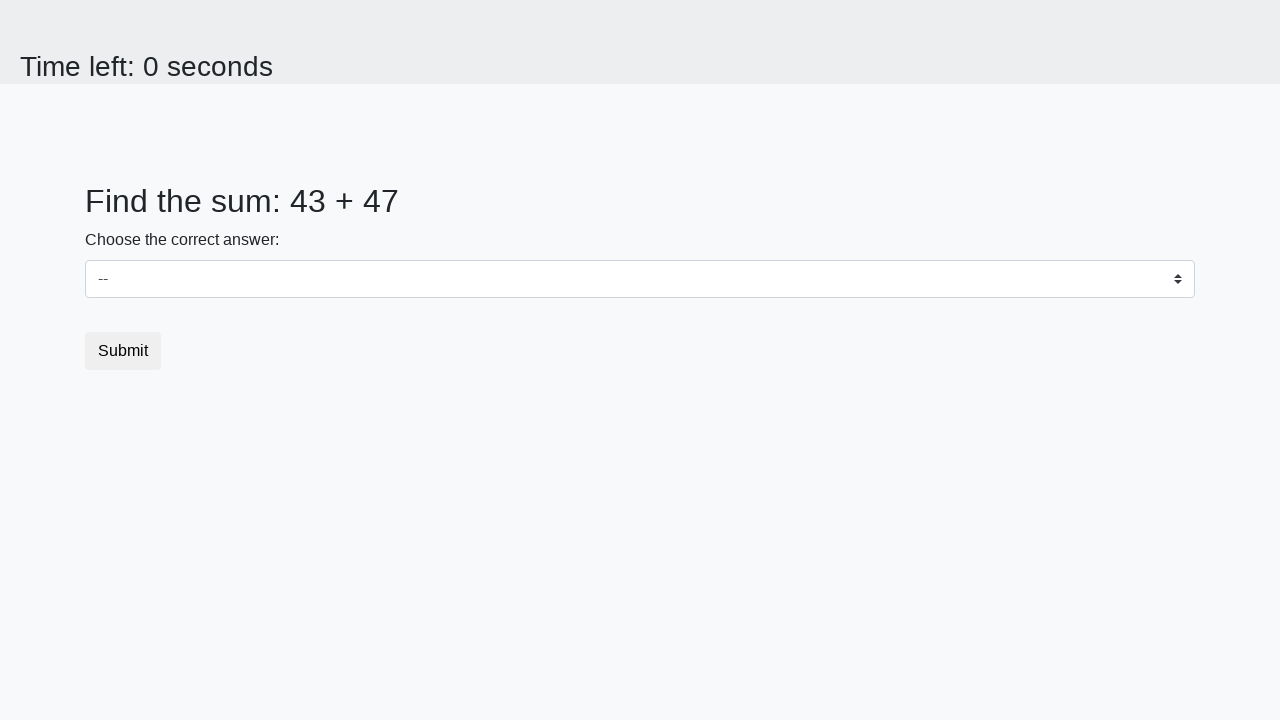

Calculated sum of 43 + 47 = 90
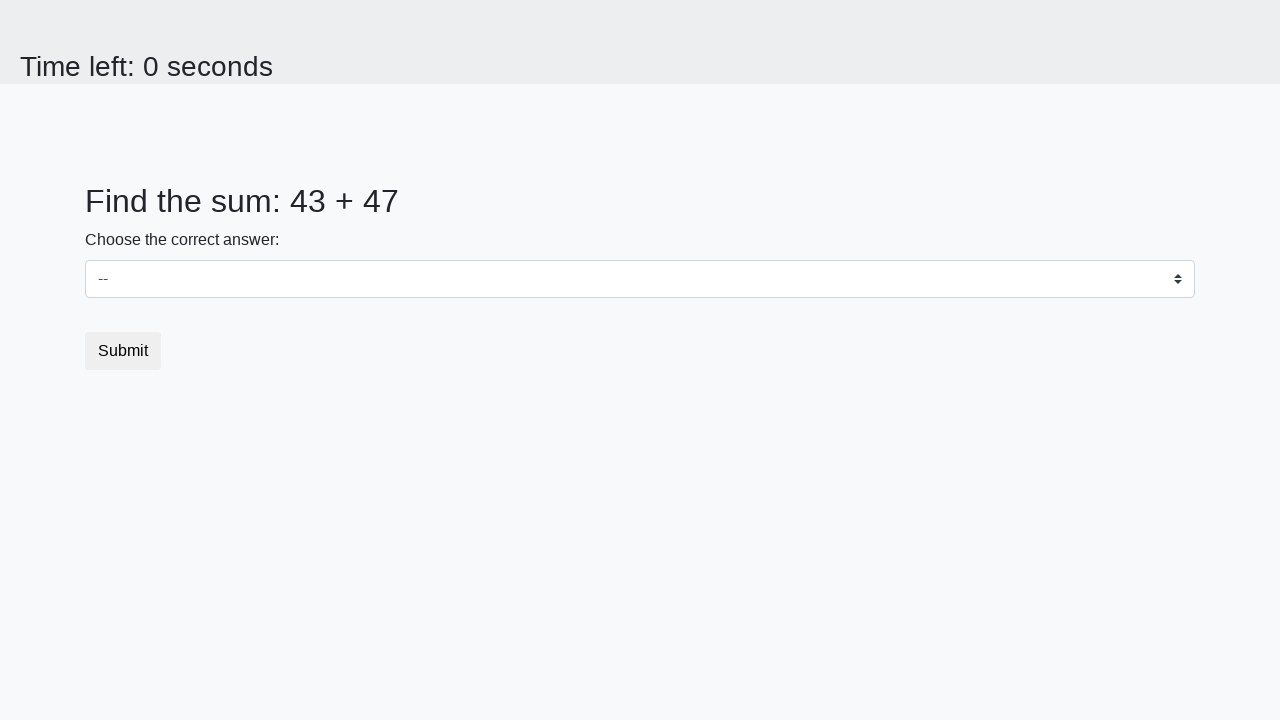

Selected calculated sum 90 from dropdown menu on select
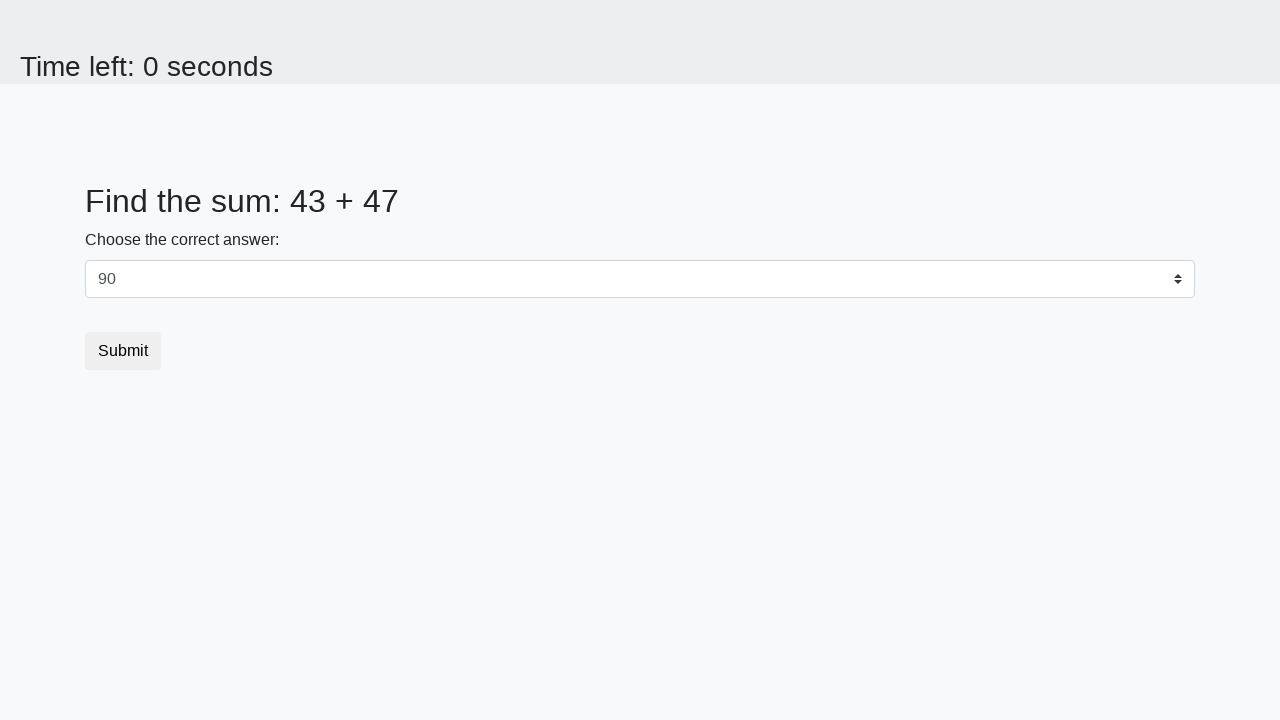

Clicked submit button to complete form at (123, 351) on button.btn
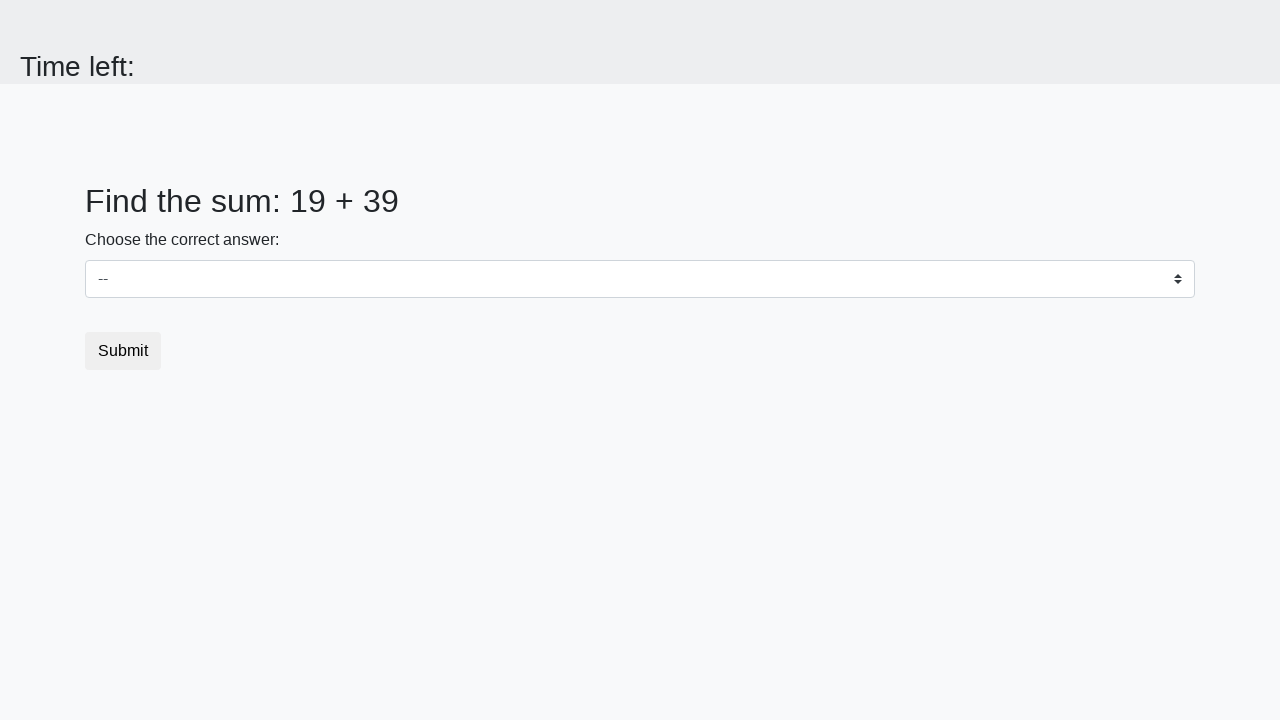

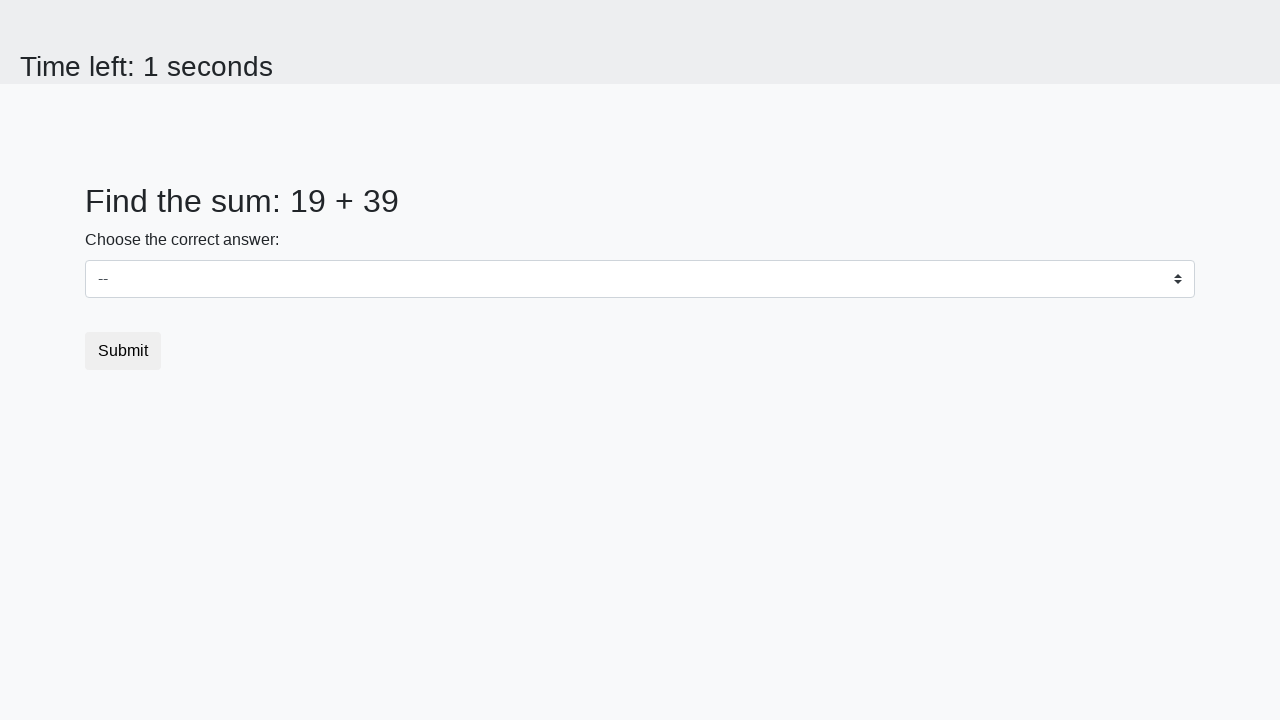